Tests dropdown selection functionality on a registration form by interacting with year dropdown and selecting different options using various methods

Starting URL: http://demo.automationtesting.in/Register.html

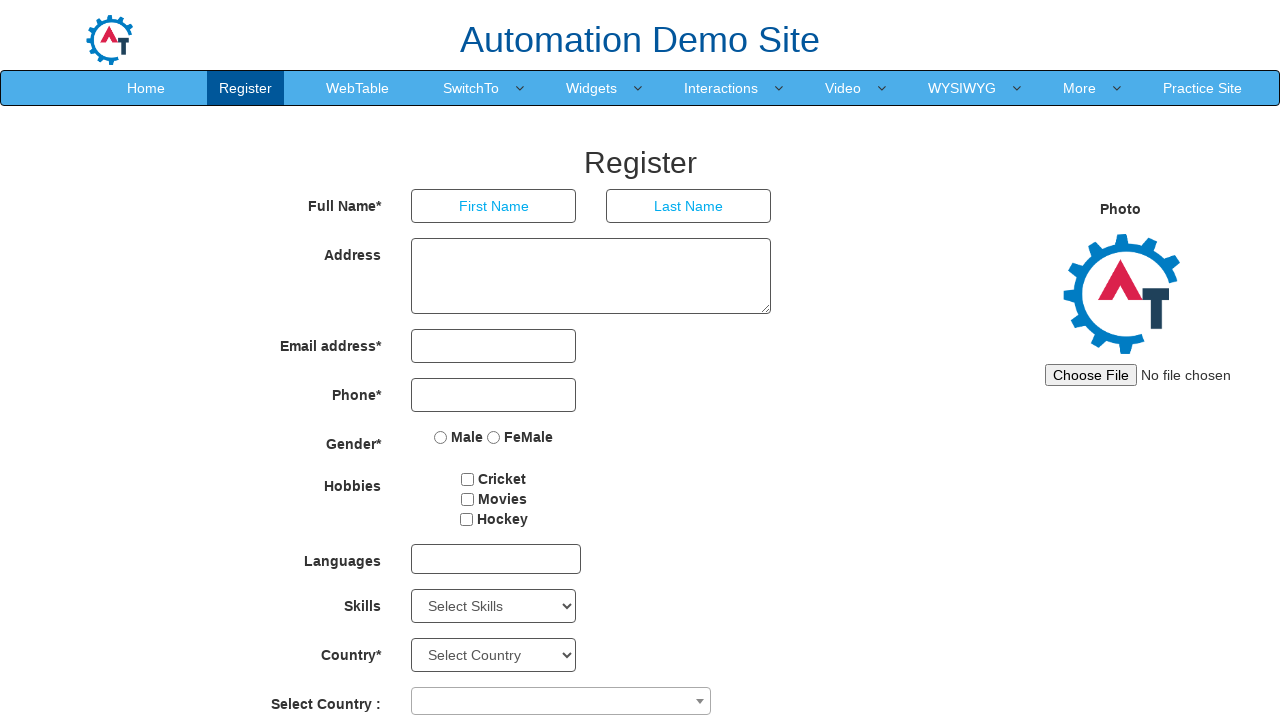

Located year dropdown element
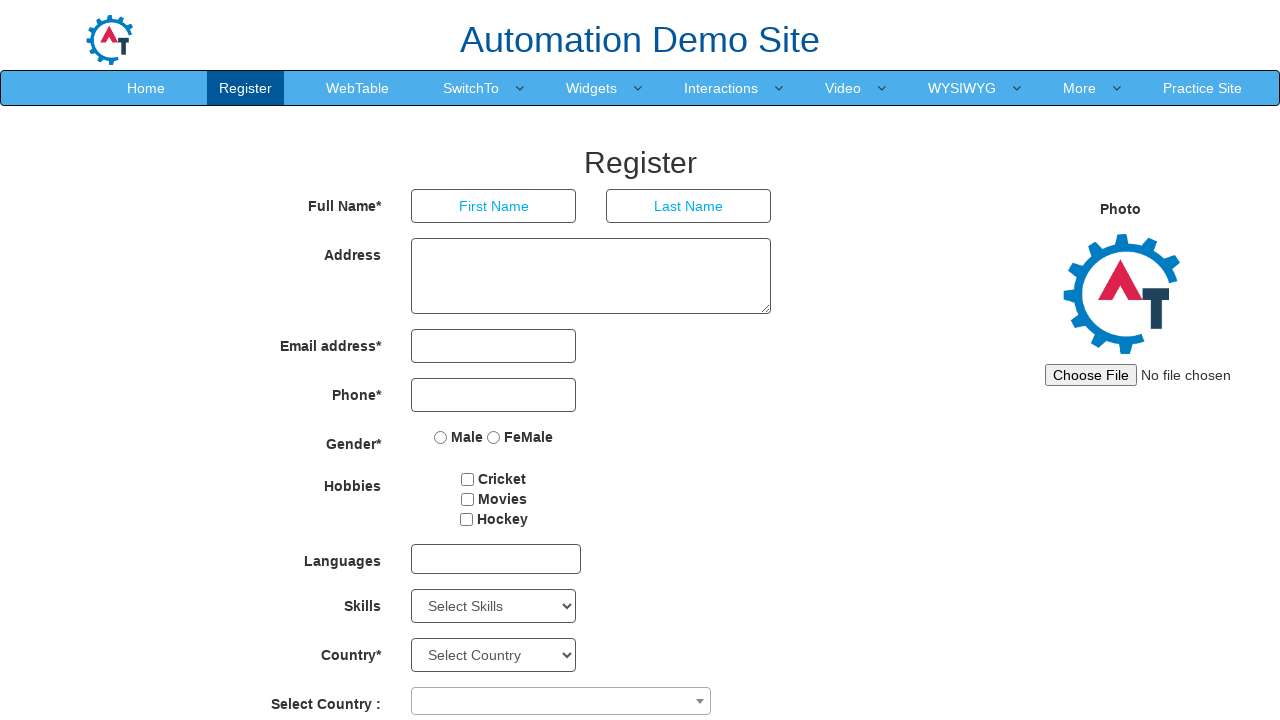

Evaluated dropdown multiple selection property: False
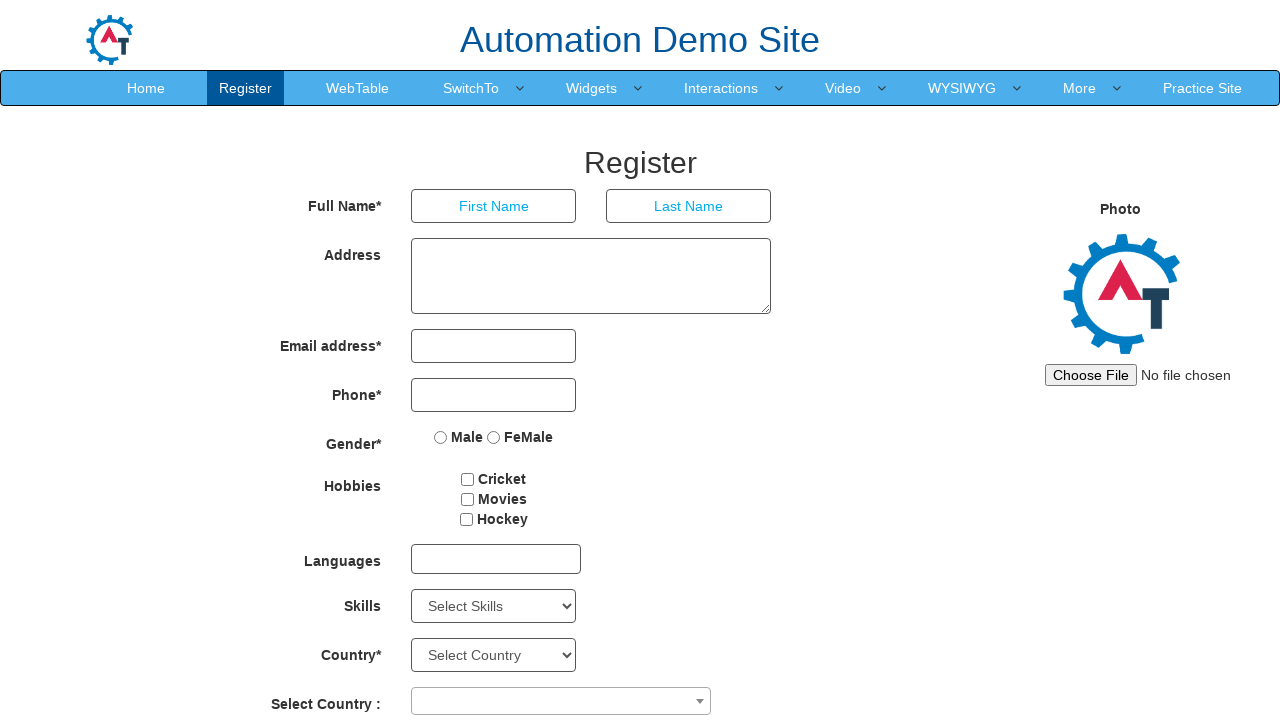

Retrieved currently selected option: year 
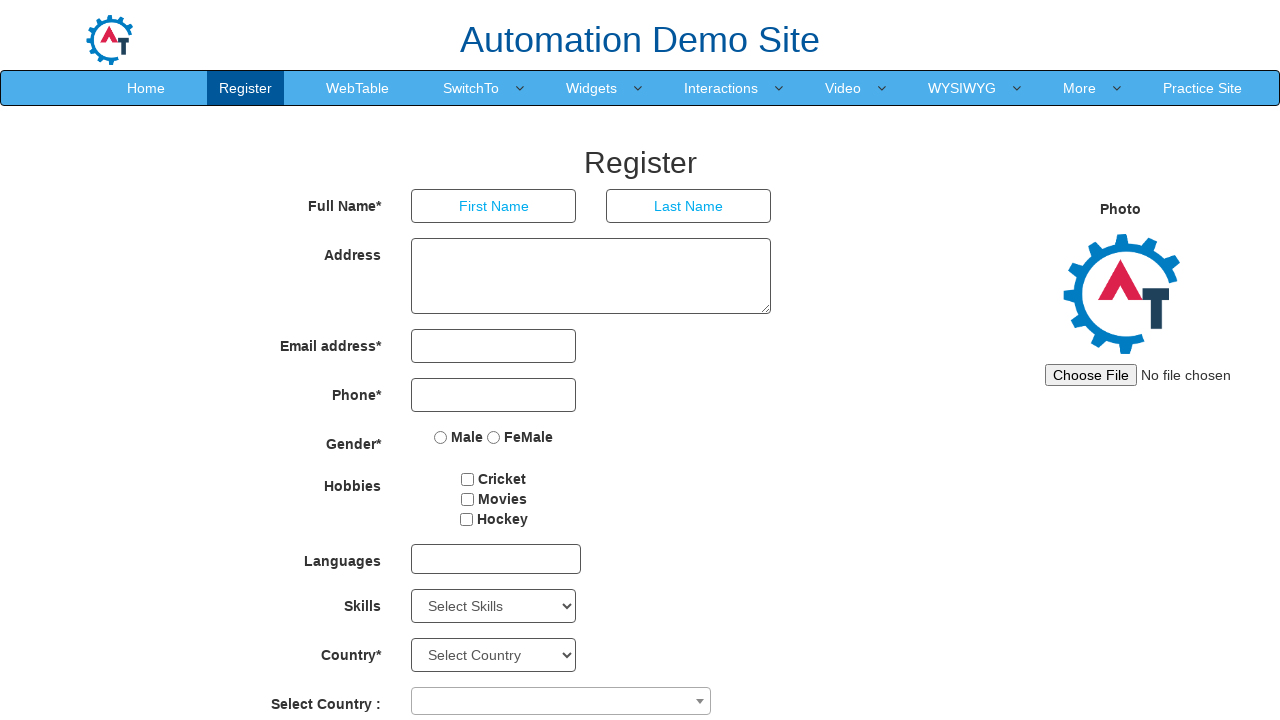

Retrieved all dropdown options, total count: 101
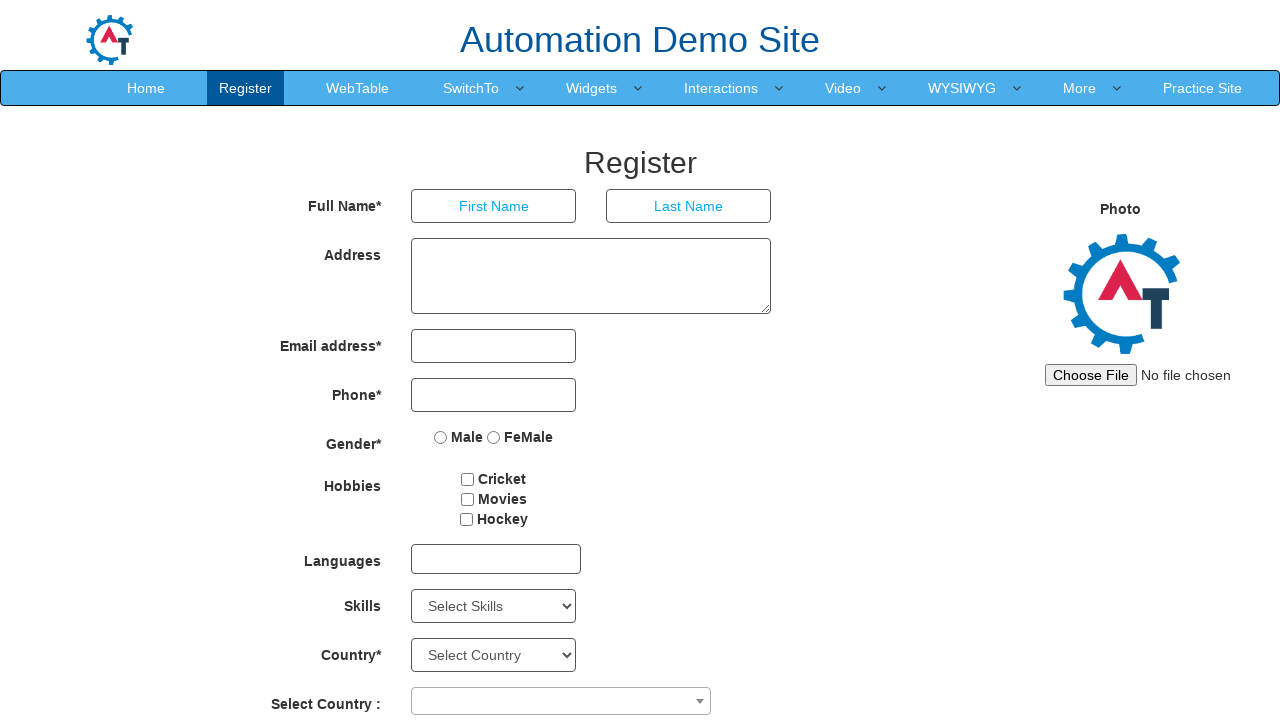

Scrolled to bottom of page
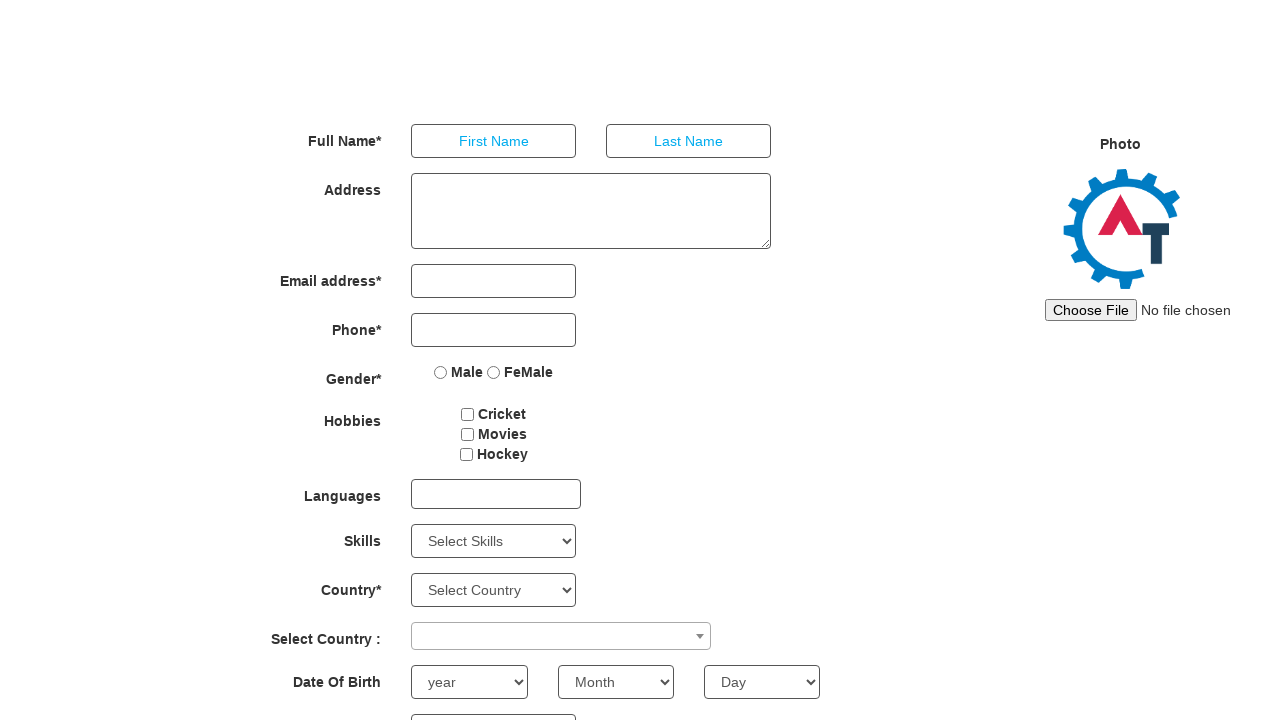

Selected year 1994 from dropdown by value on #yearbox
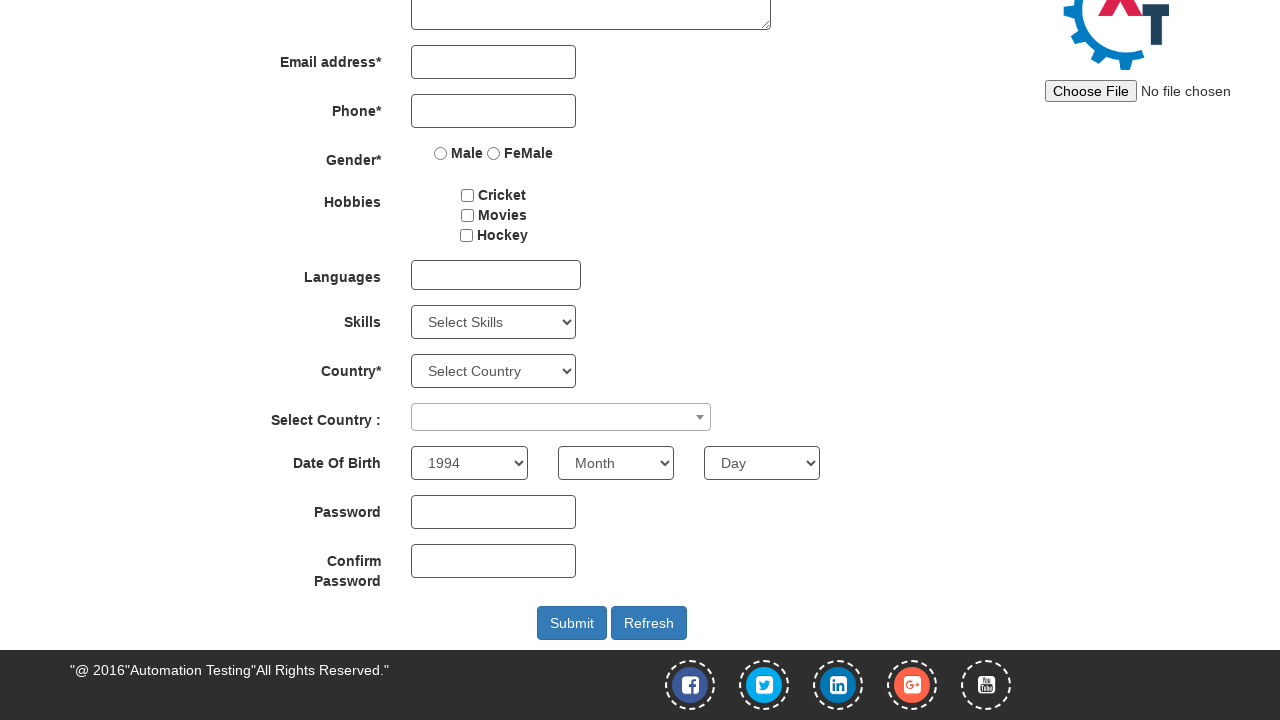

Selected year 1975 from dropdown by label on #yearbox
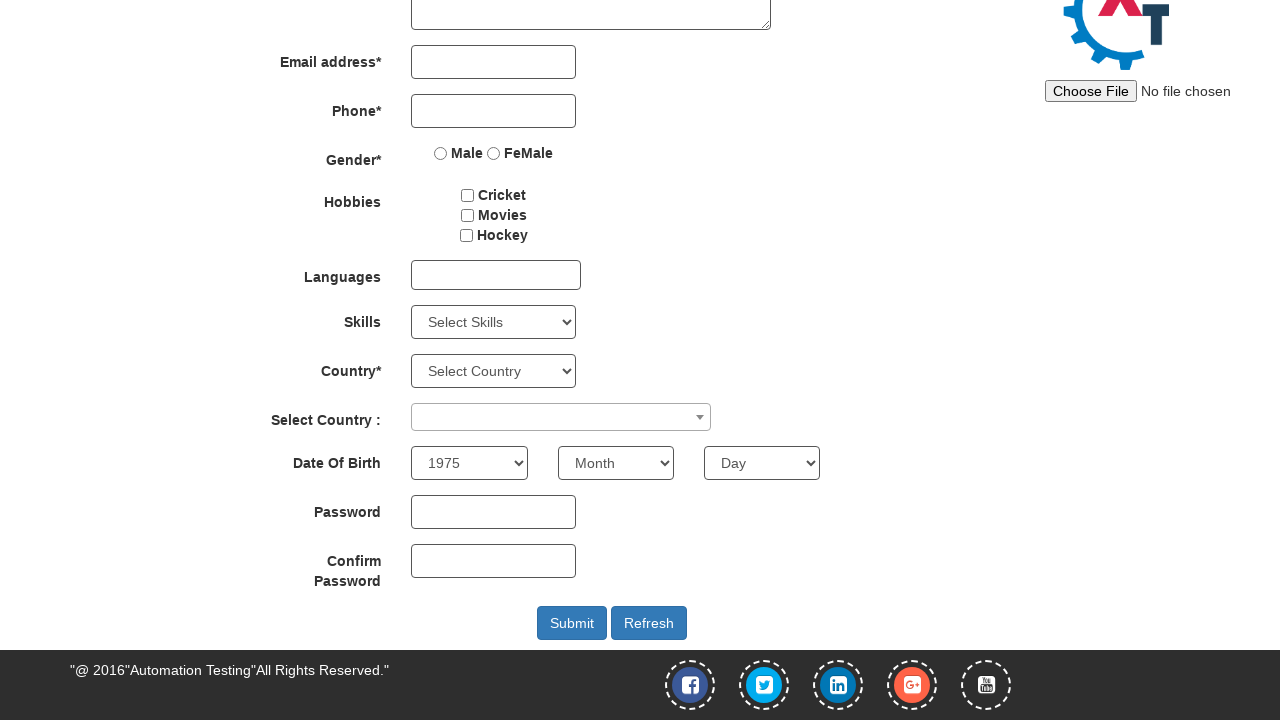

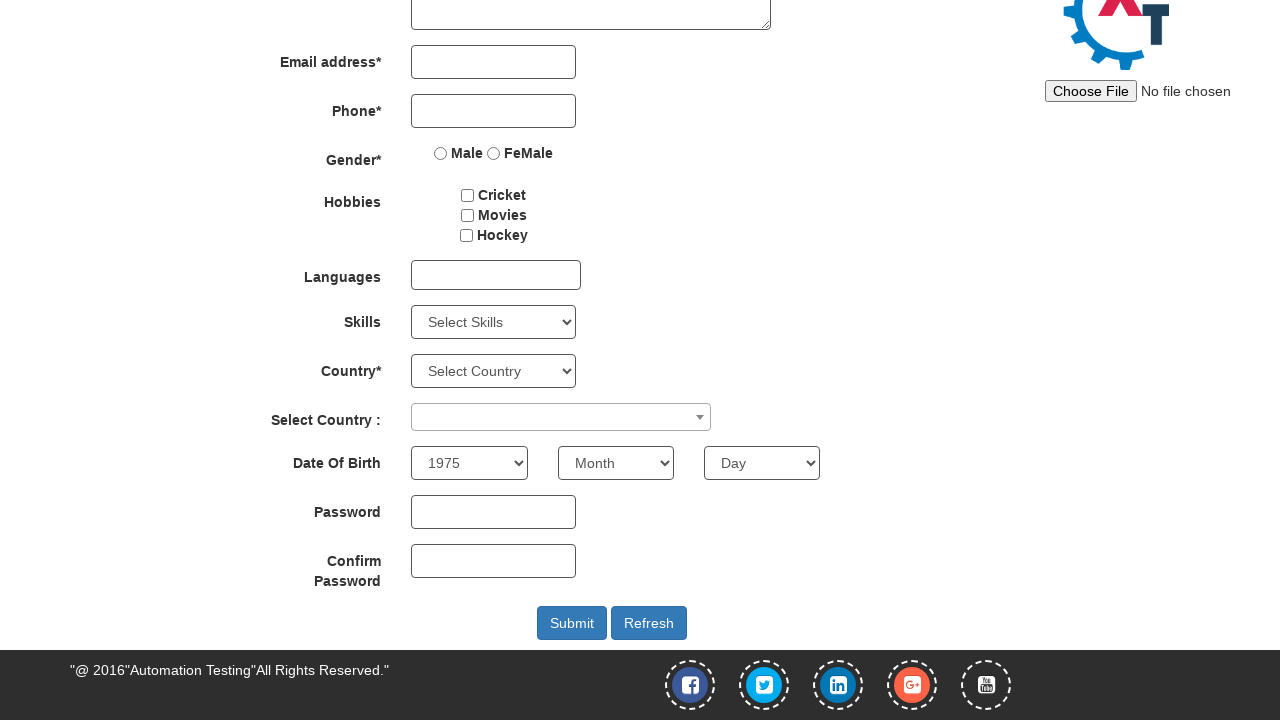